Tests link navigation functionality by clicking on links, navigating back, and verifying link attributes on a practice page

Starting URL: http://www.leafground.com/pages/Link.html

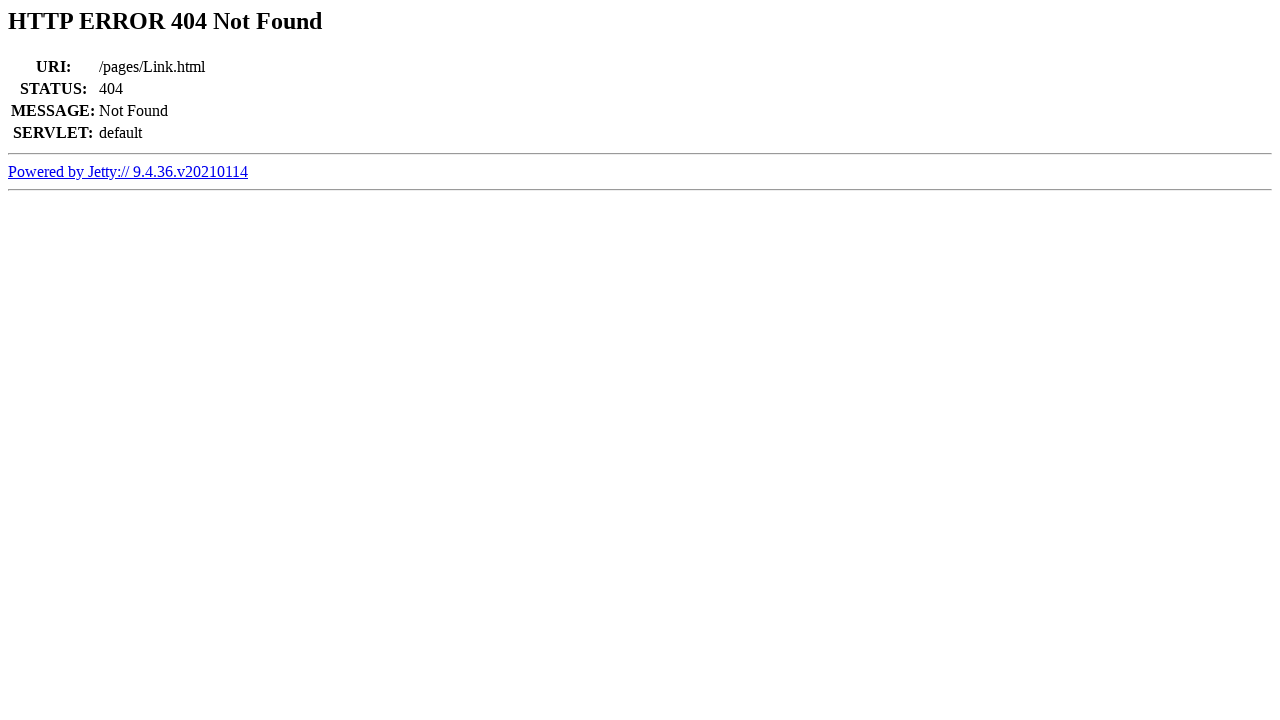

Retrieved all links on the page
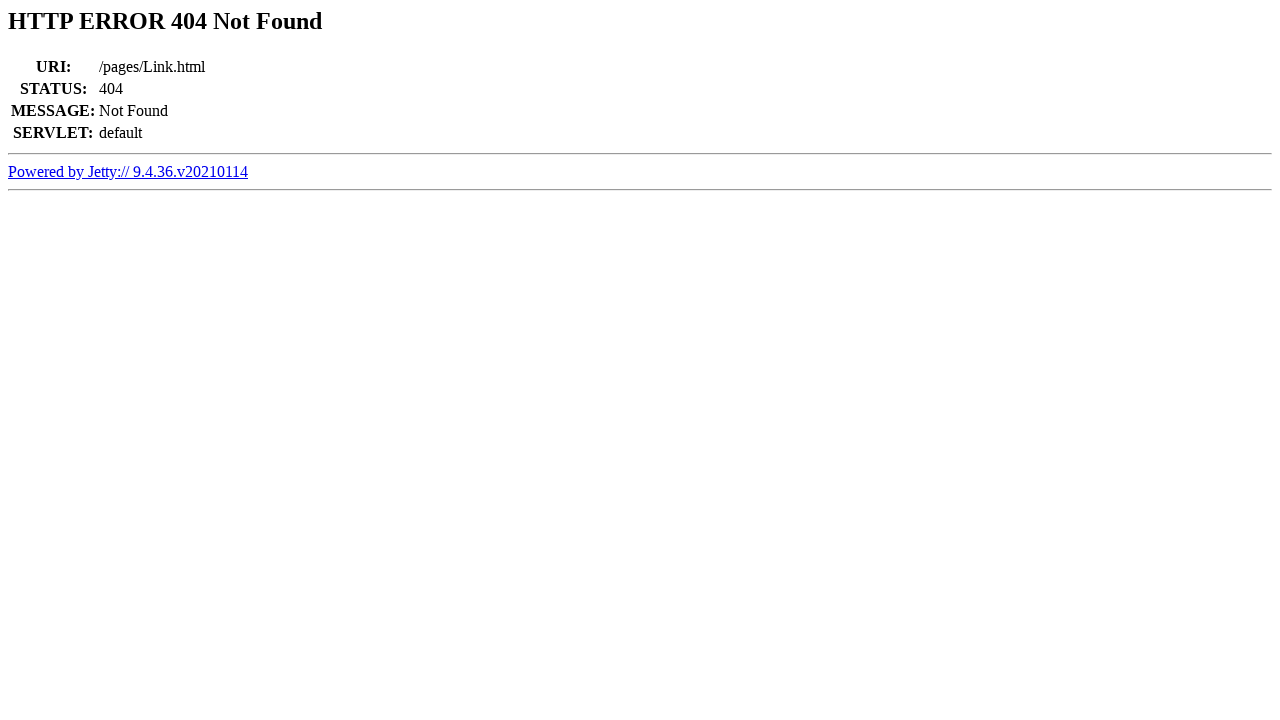

Clicked on the first link at (128, 171) on a >> nth=0
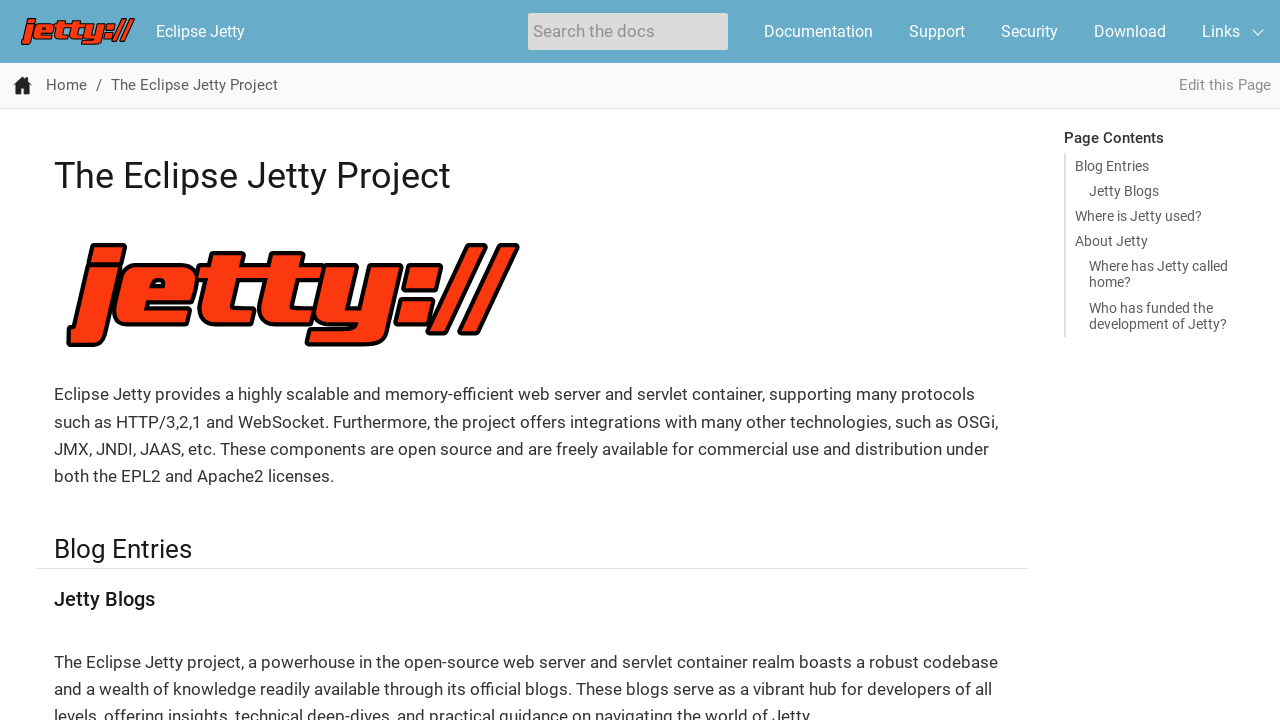

Navigated back to the original page
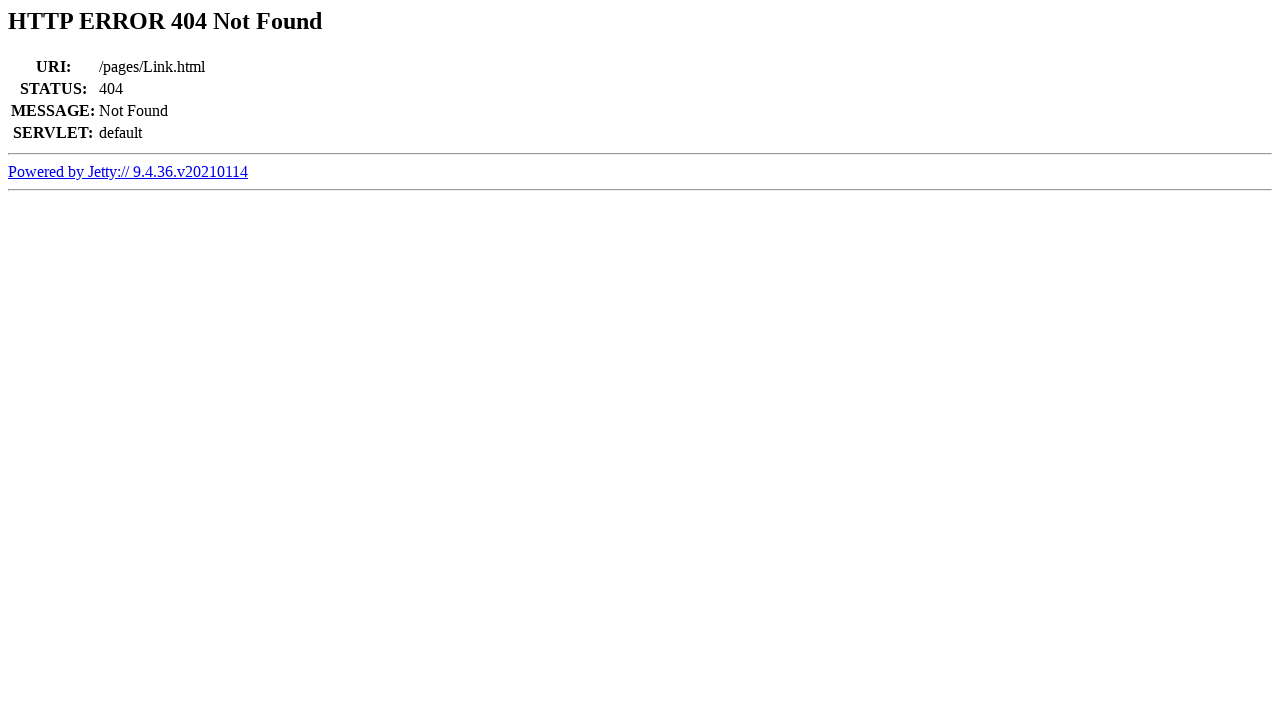

Waited for page to load (domcontentloaded)
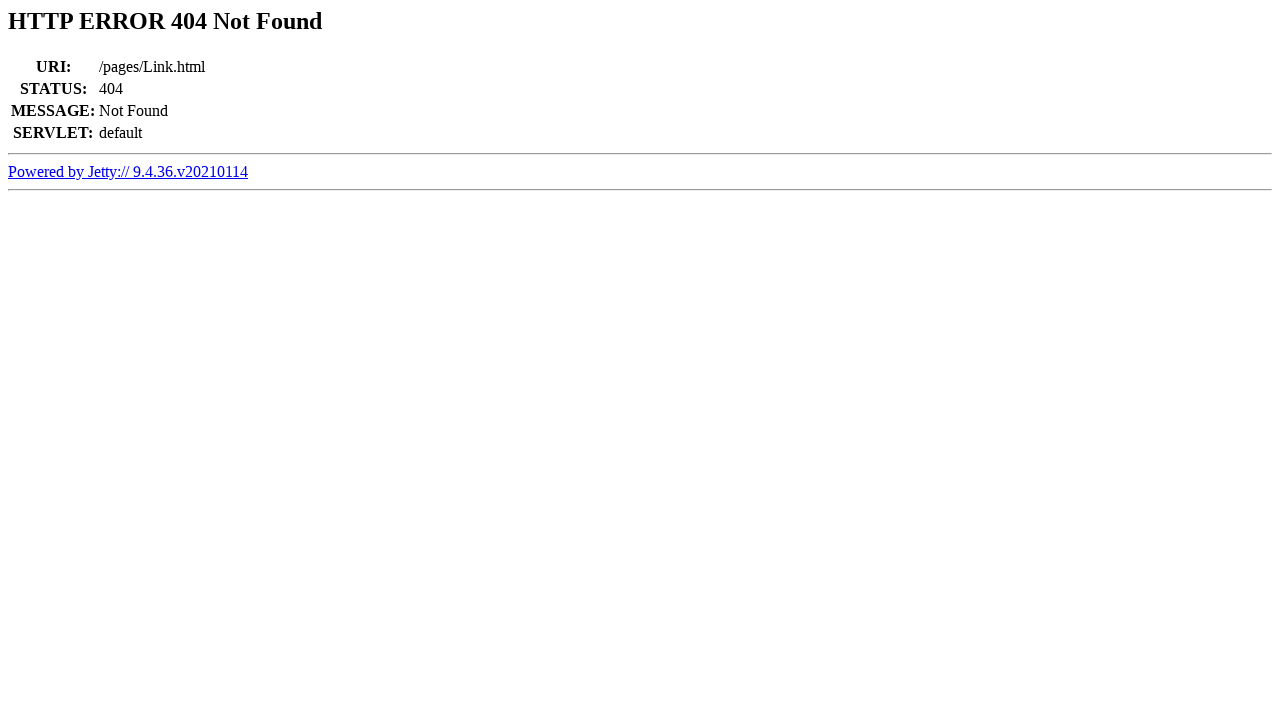

Retrieved all links on the reloaded page
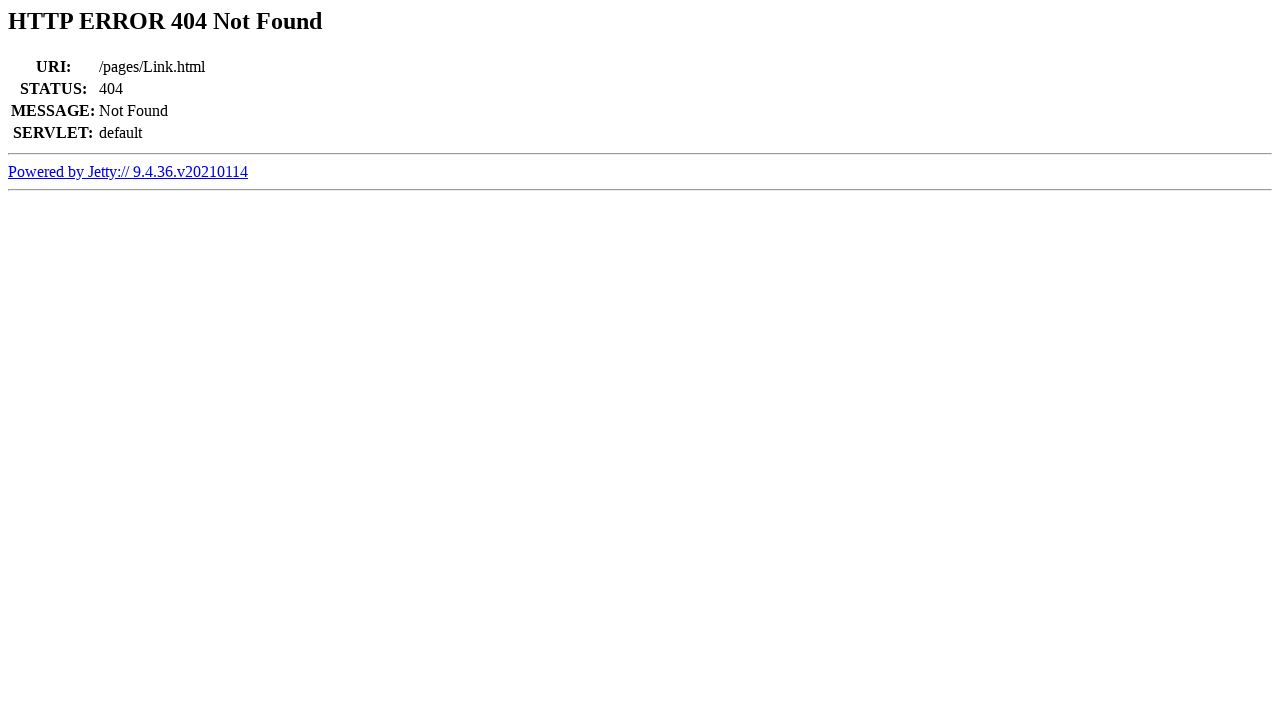

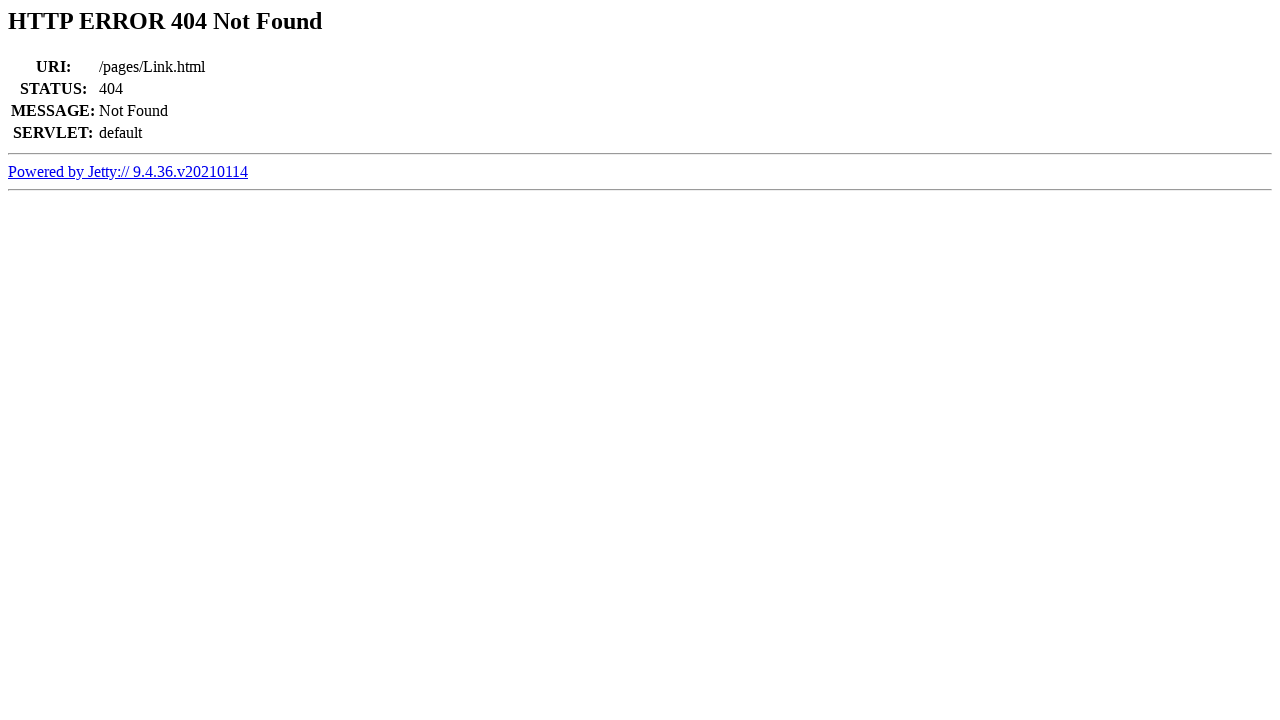